Navigates through official app pages, MUTV sections, and MU Foundation website

Starting URL: https://www.manutd.com/official-app?t=y&int_source=muwebsite&int_medium=menu&int_campaign=muwebsite&int_content=180910MUOfficialAppMenuCTA

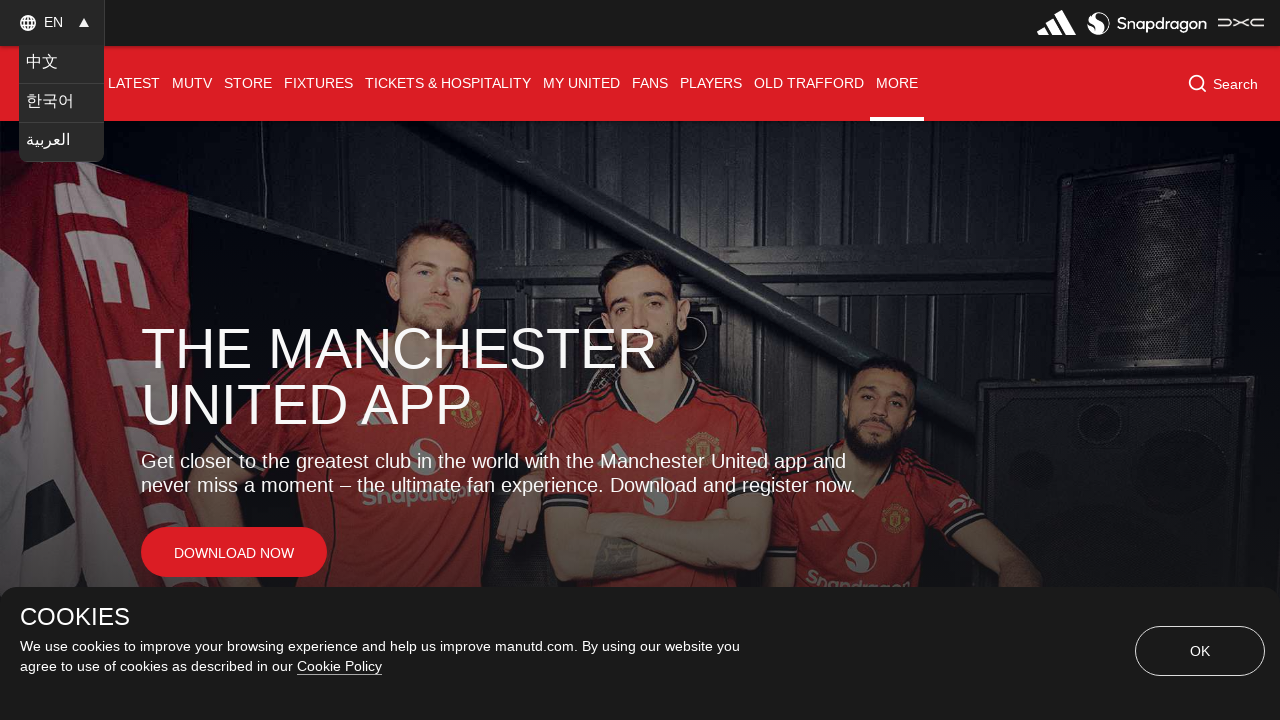

Waited for initial page to load (domcontentloaded)
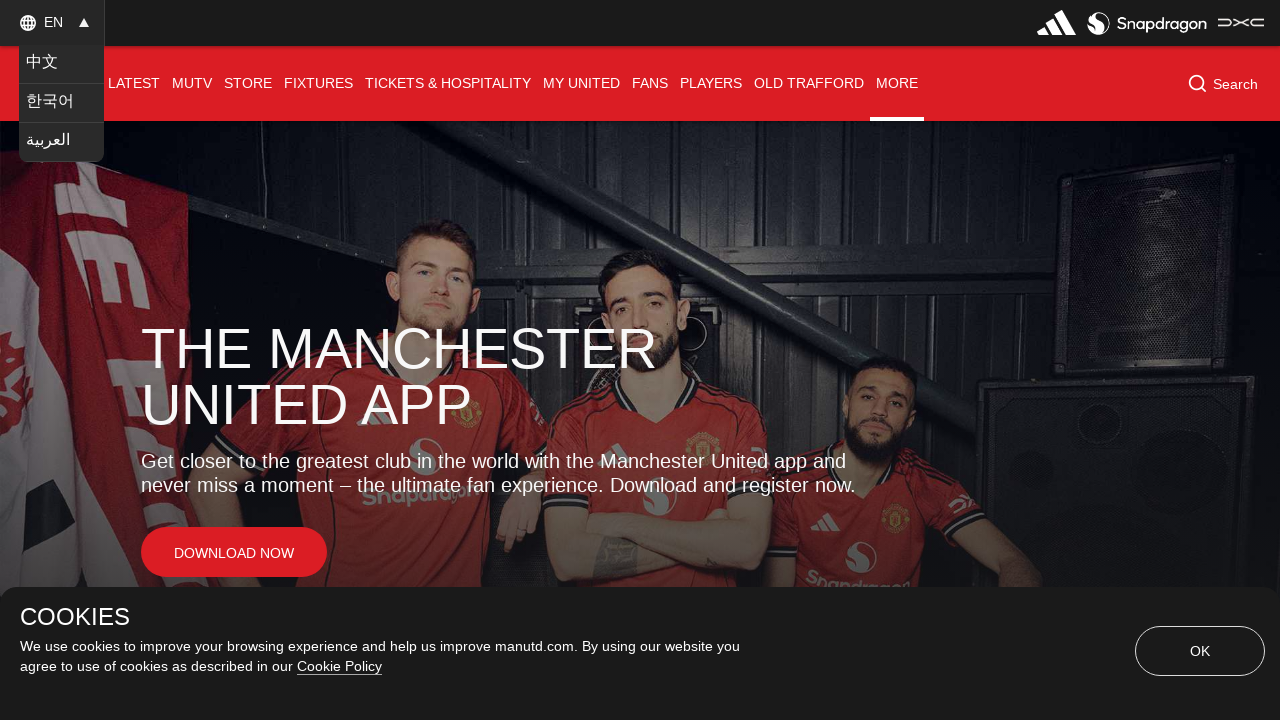

Navigated to MU Official App page
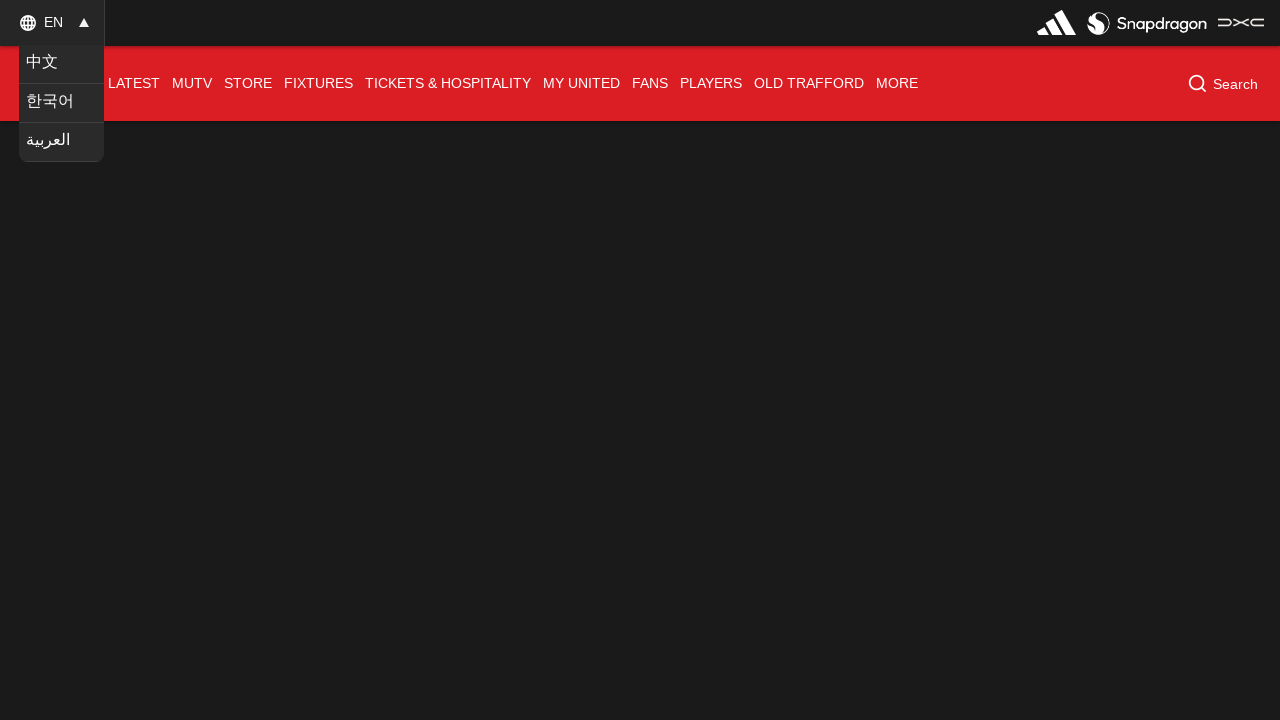

Official App page loaded (domcontentloaded)
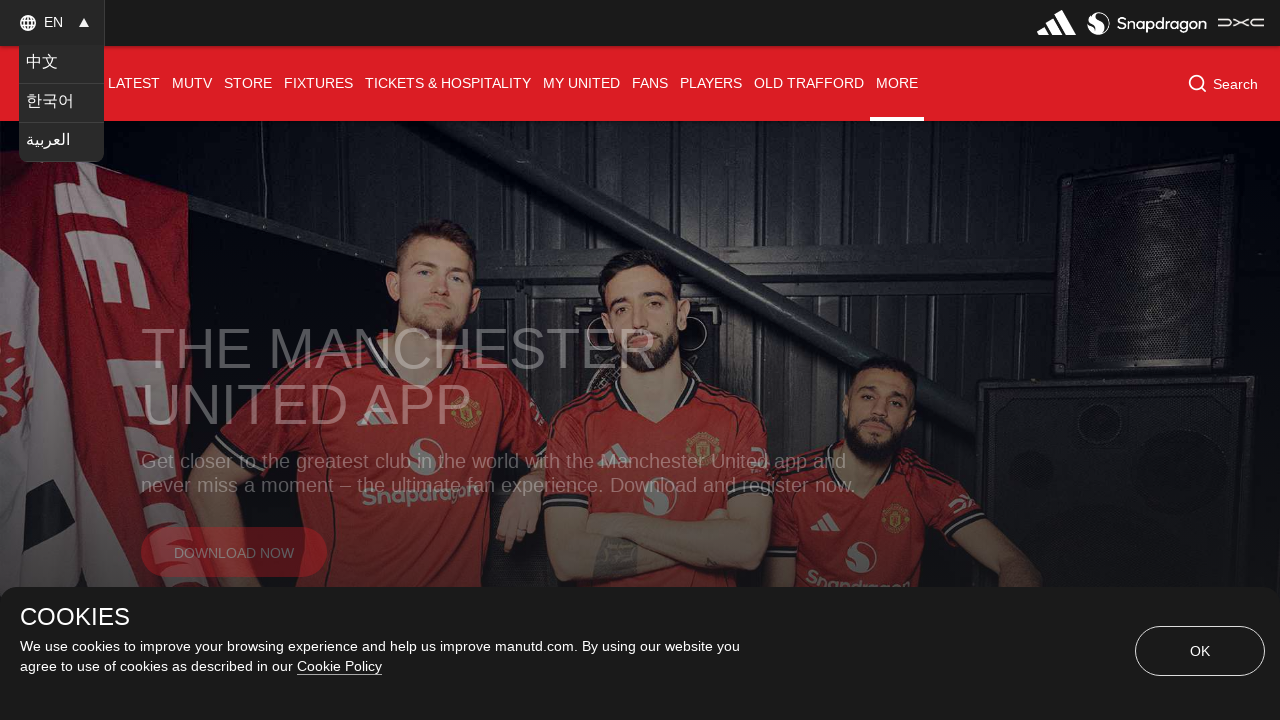

Navigated to MUTV International page
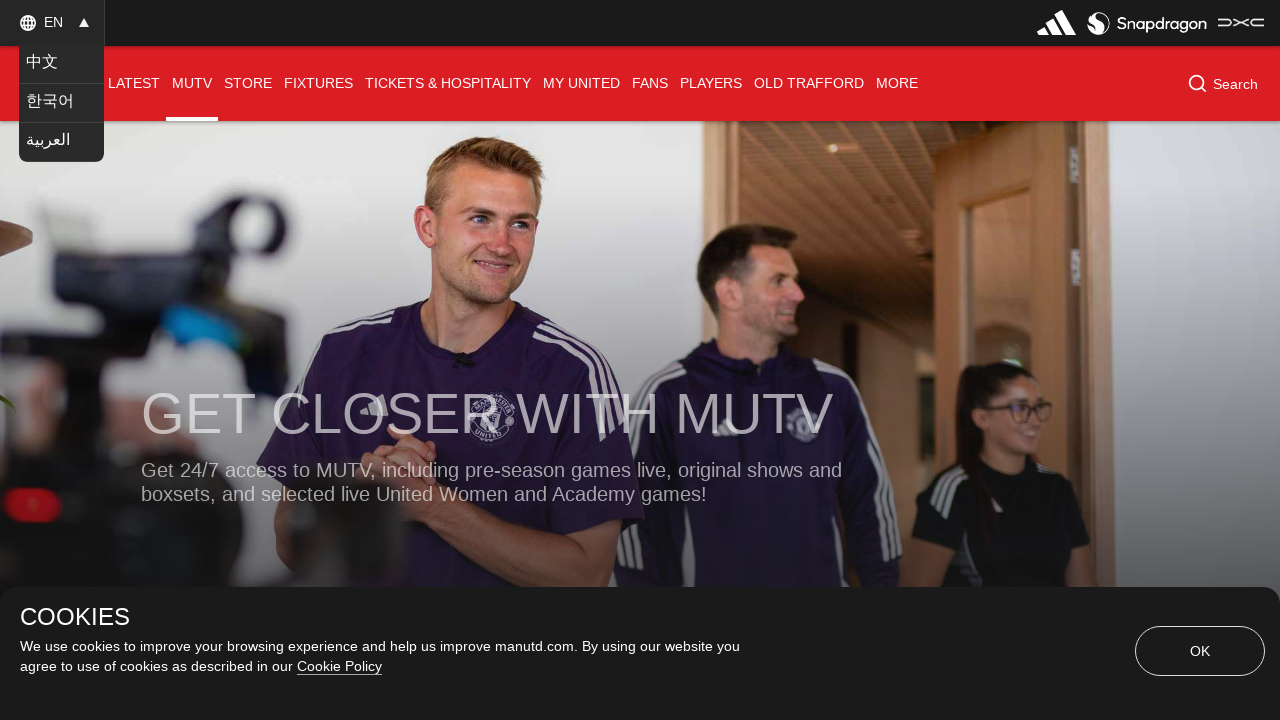

MUTV International page loaded (domcontentloaded)
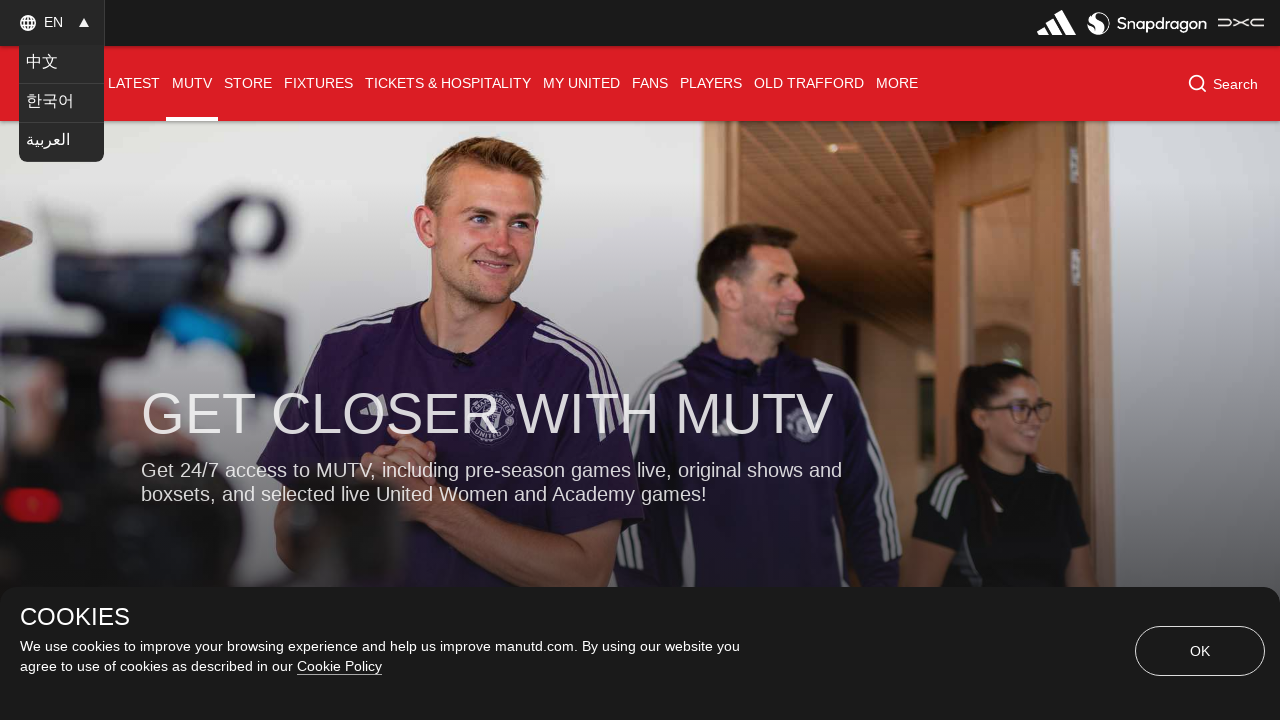

Navigated to MUTV home page
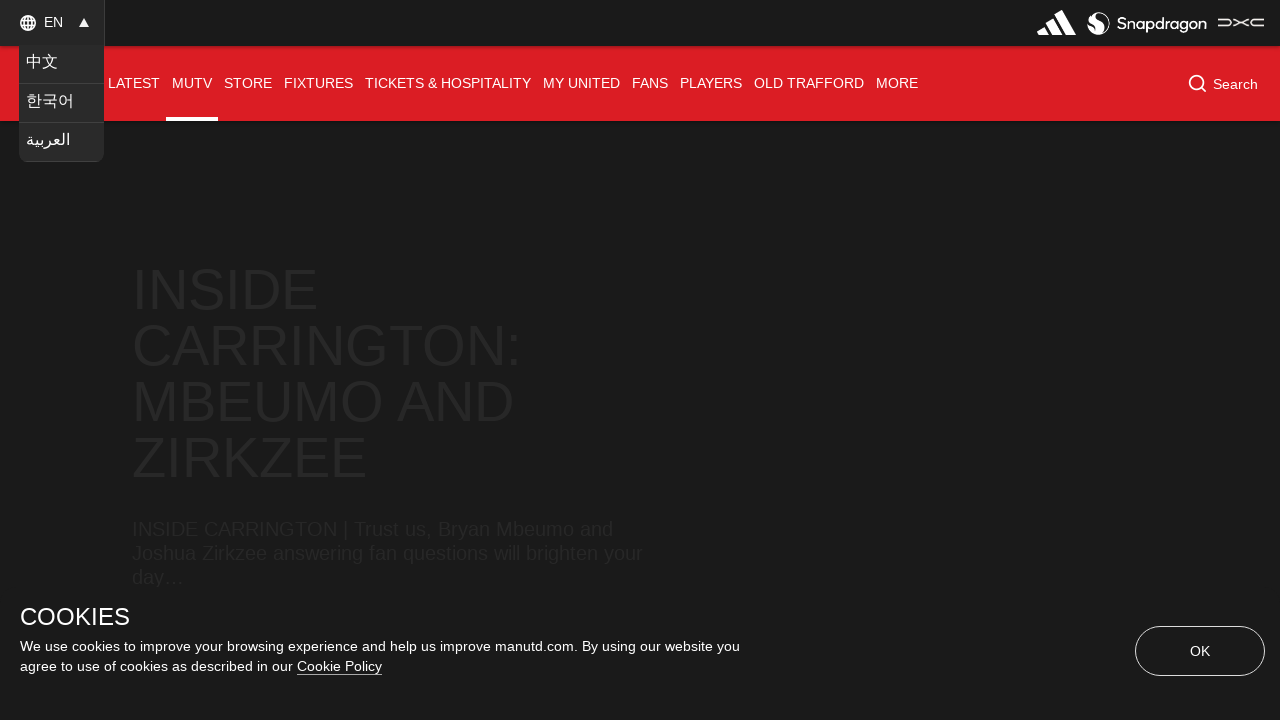

MUTV home page loaded (domcontentloaded)
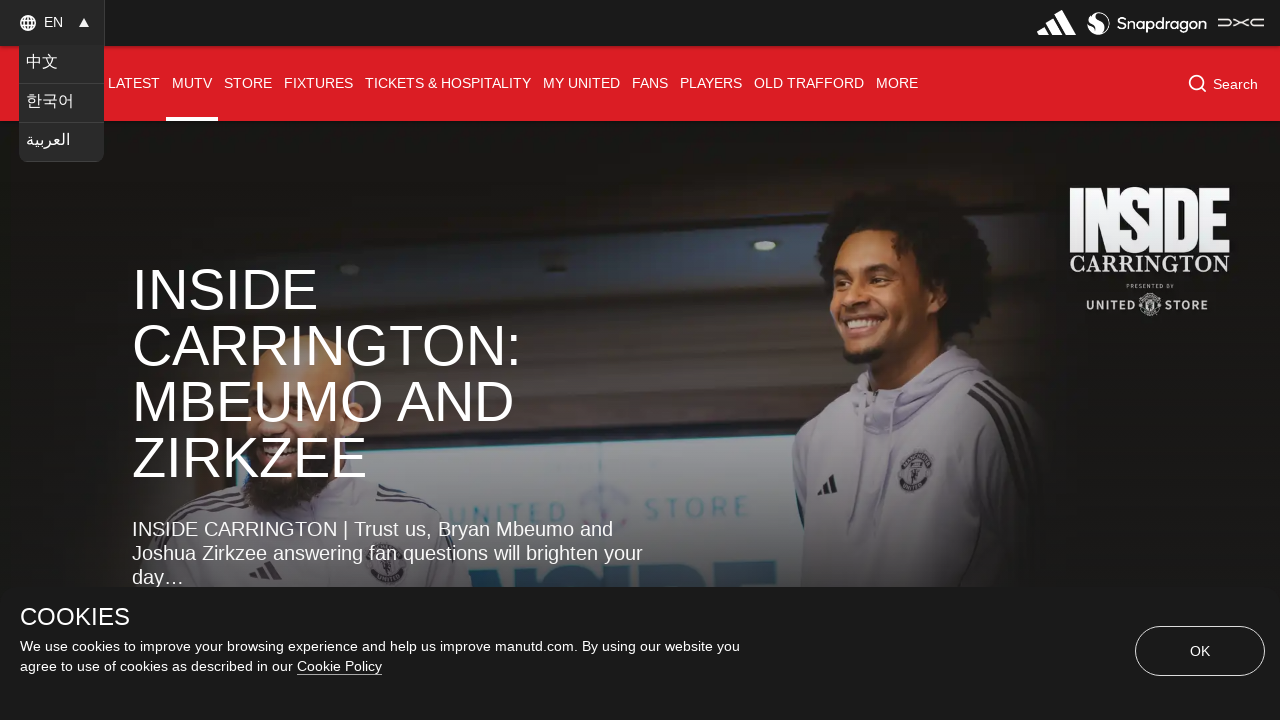

Navigated to MU Foundation website
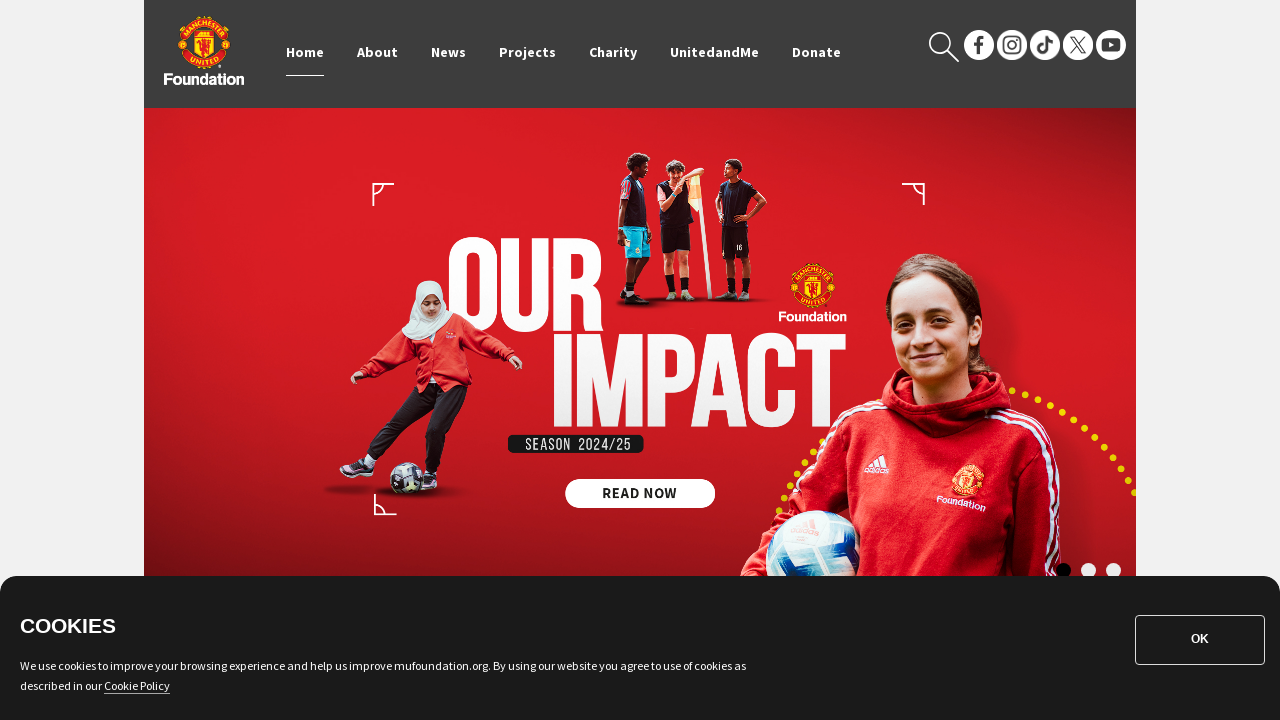

MU Foundation website loaded (domcontentloaded)
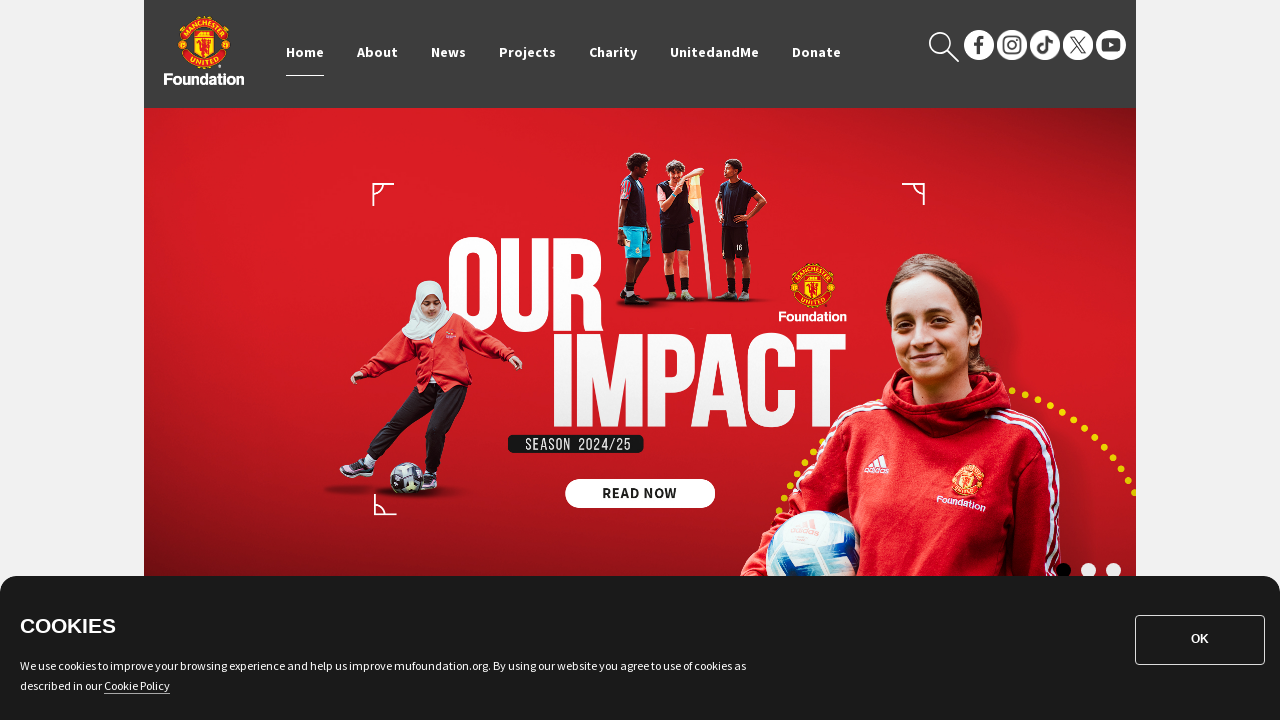

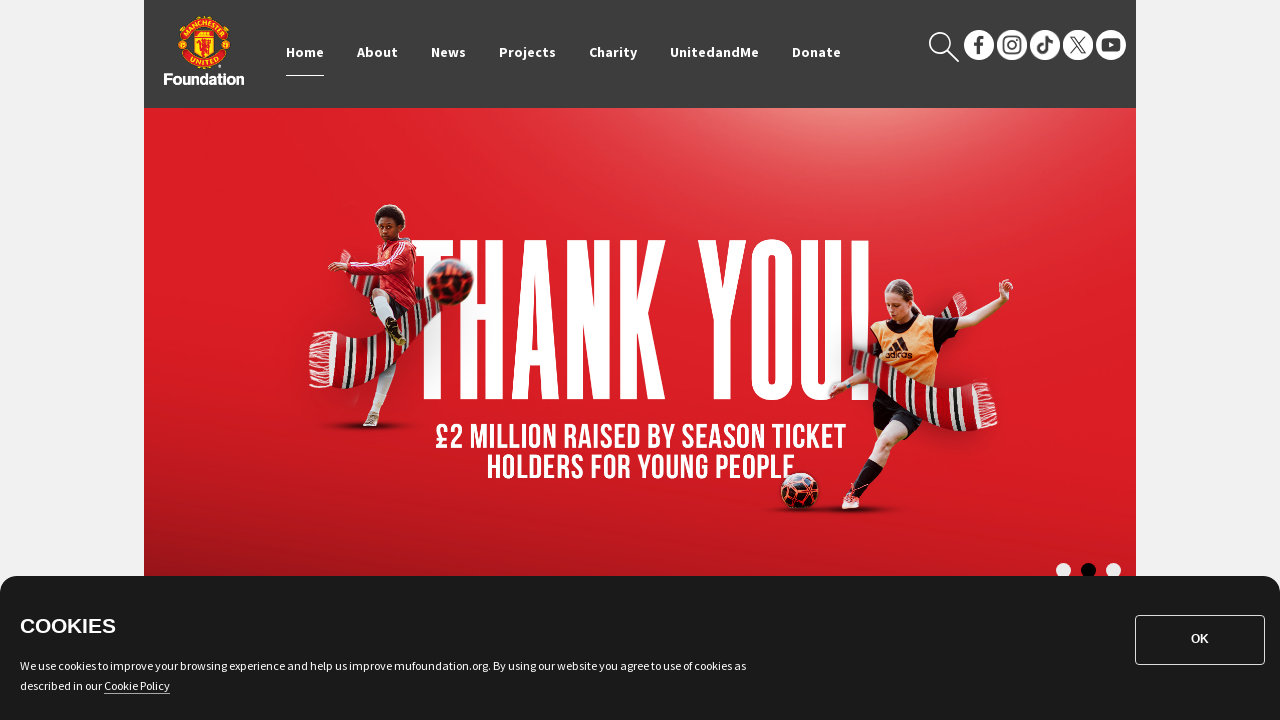